Navigates to the Heroku app demo site and clicks on a specific link to test basic authentication functionality

Starting URL: https://the-internet.herokuapp.com/

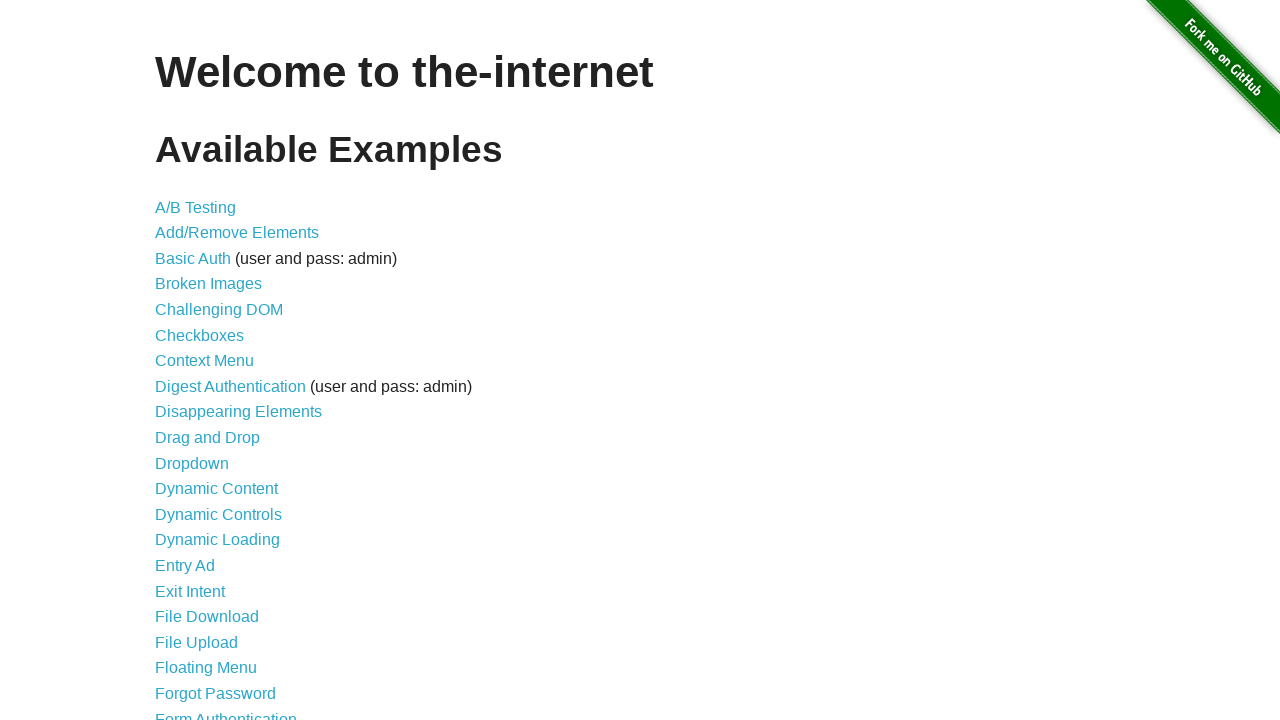

Clicked on the Basic Auth link (3rd item in the list) at (193, 258) on xpath=//*[@id='content']/ul/li[3]/a
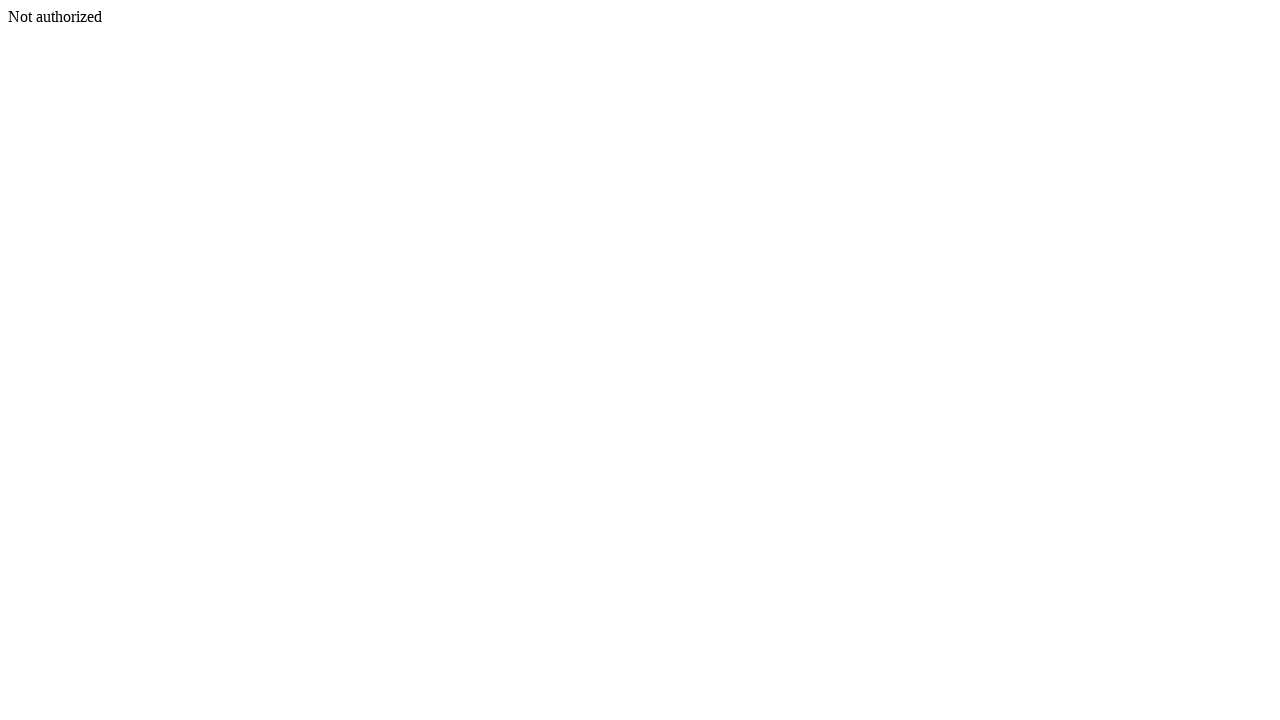

Waited for page navigation to complete (networkidle)
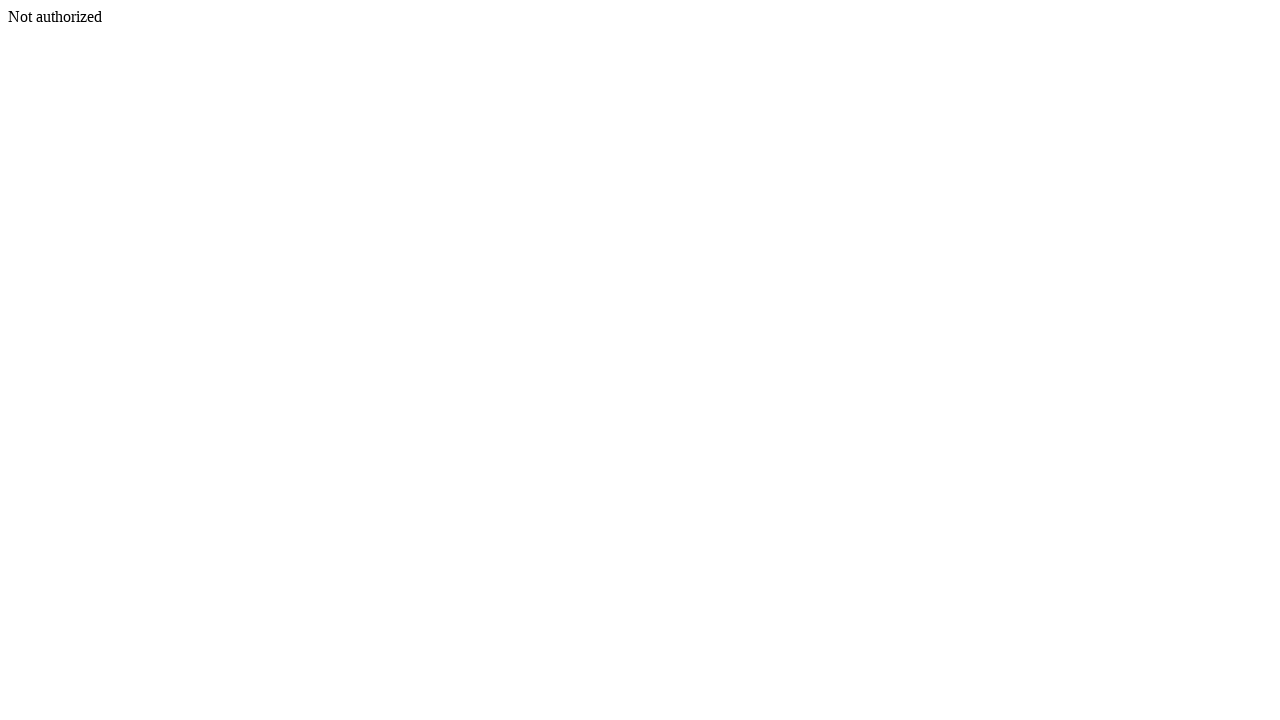

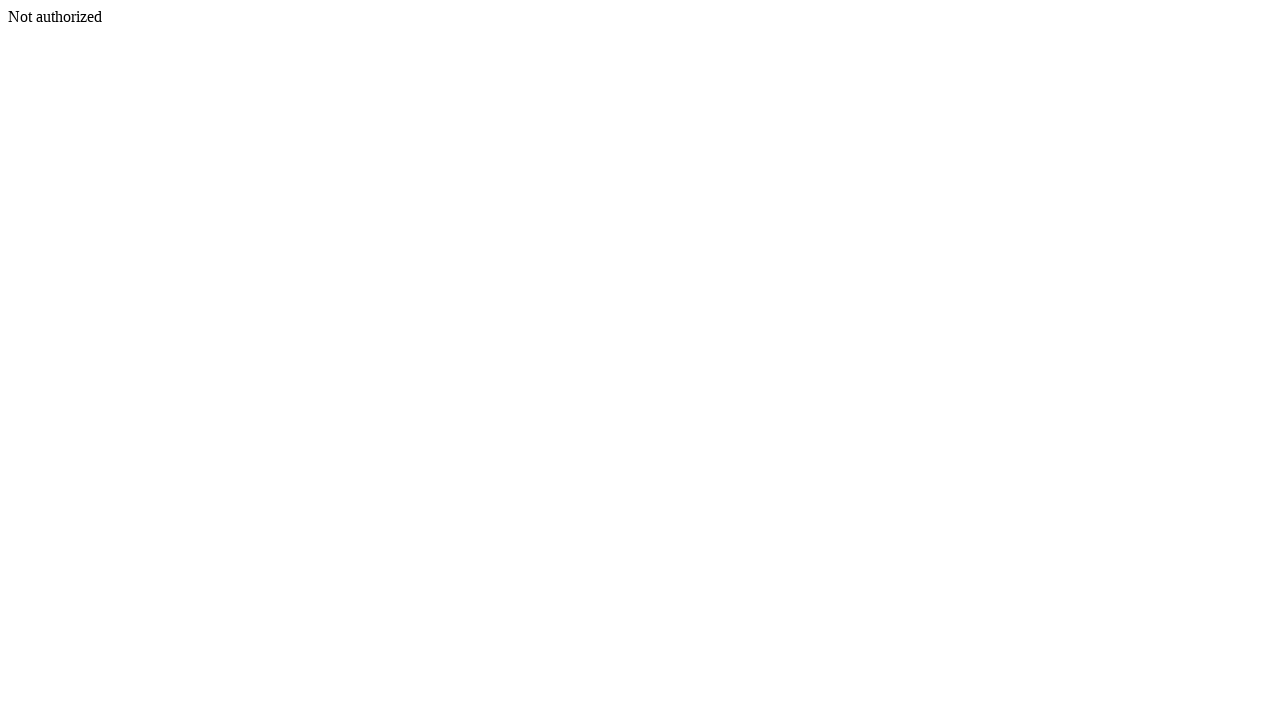